Navigates to HDFC bank homepage and waits for the page to load. The original script was demonstrating how to disable browser notifications.

Starting URL: https://www.hdfc.com/

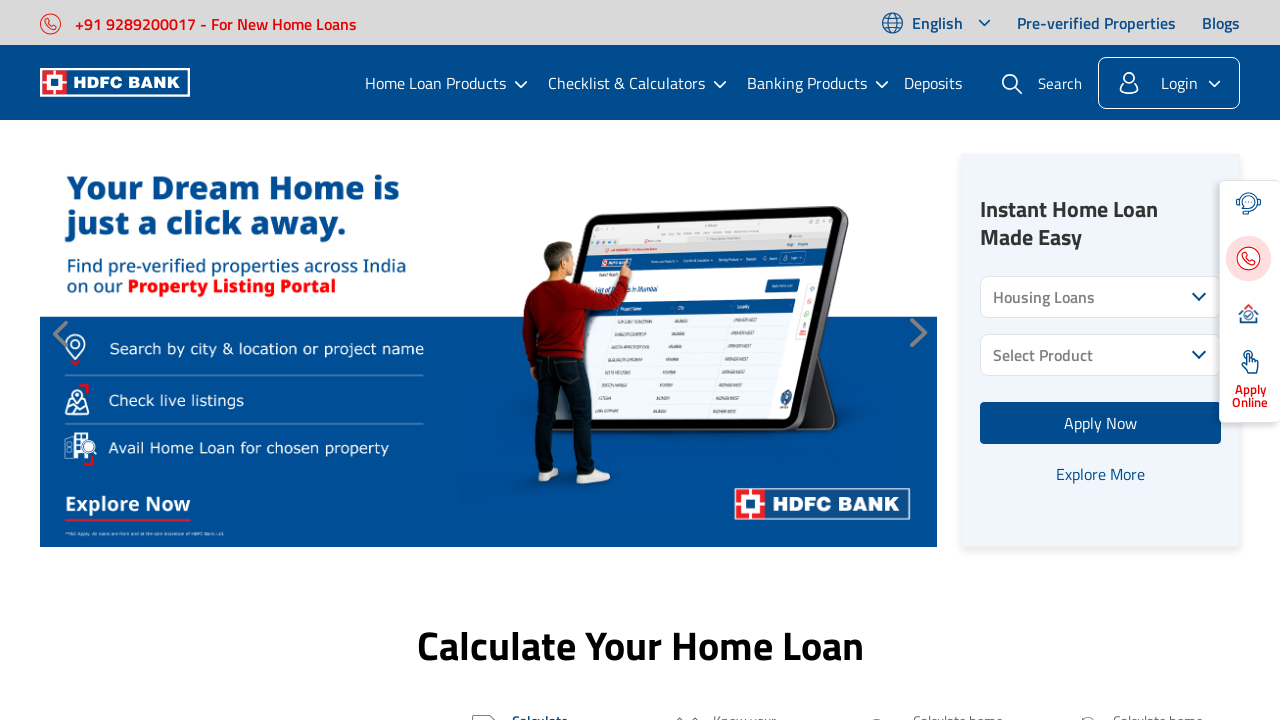

Waited for page to reach domcontentloaded state
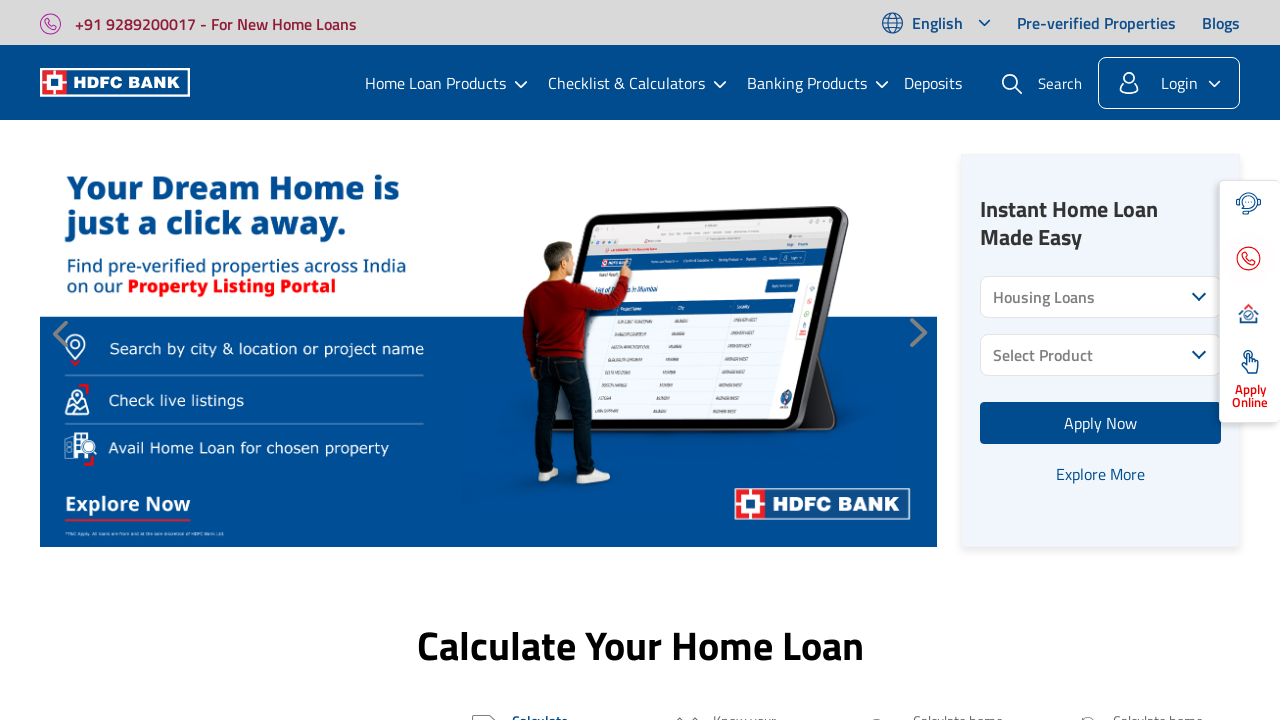

Verified body element is present on HDFC bank homepage
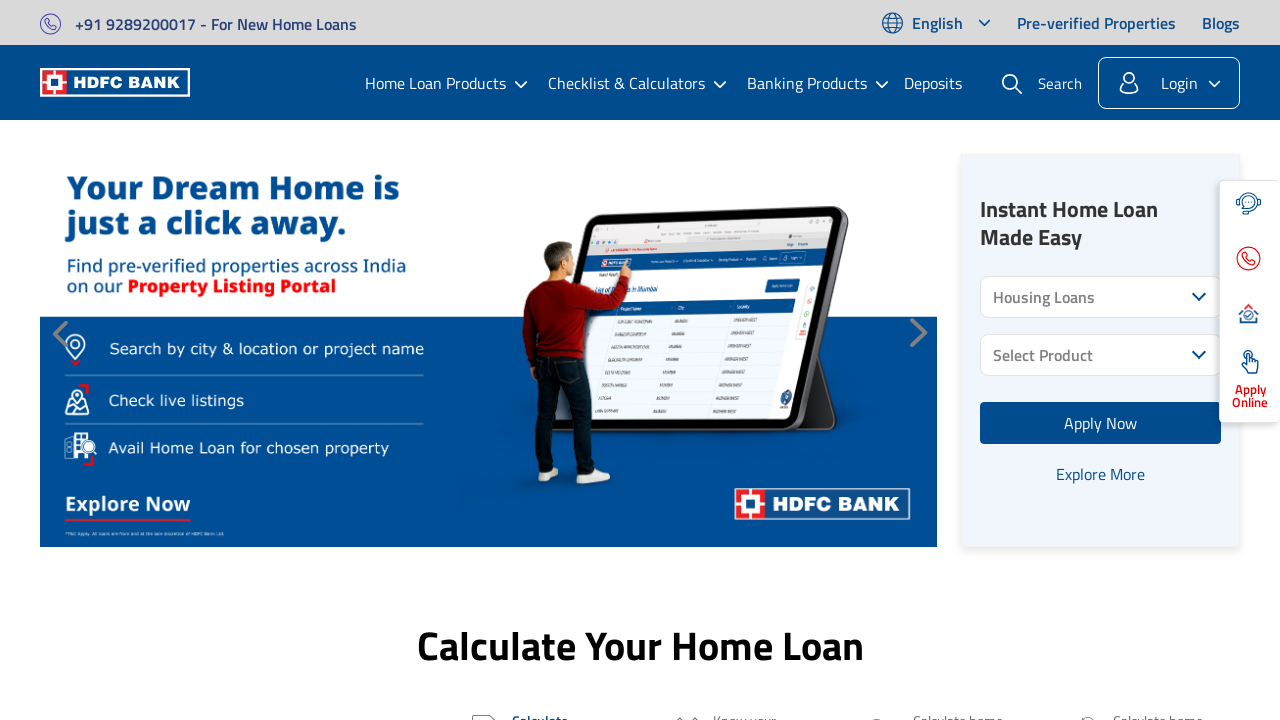

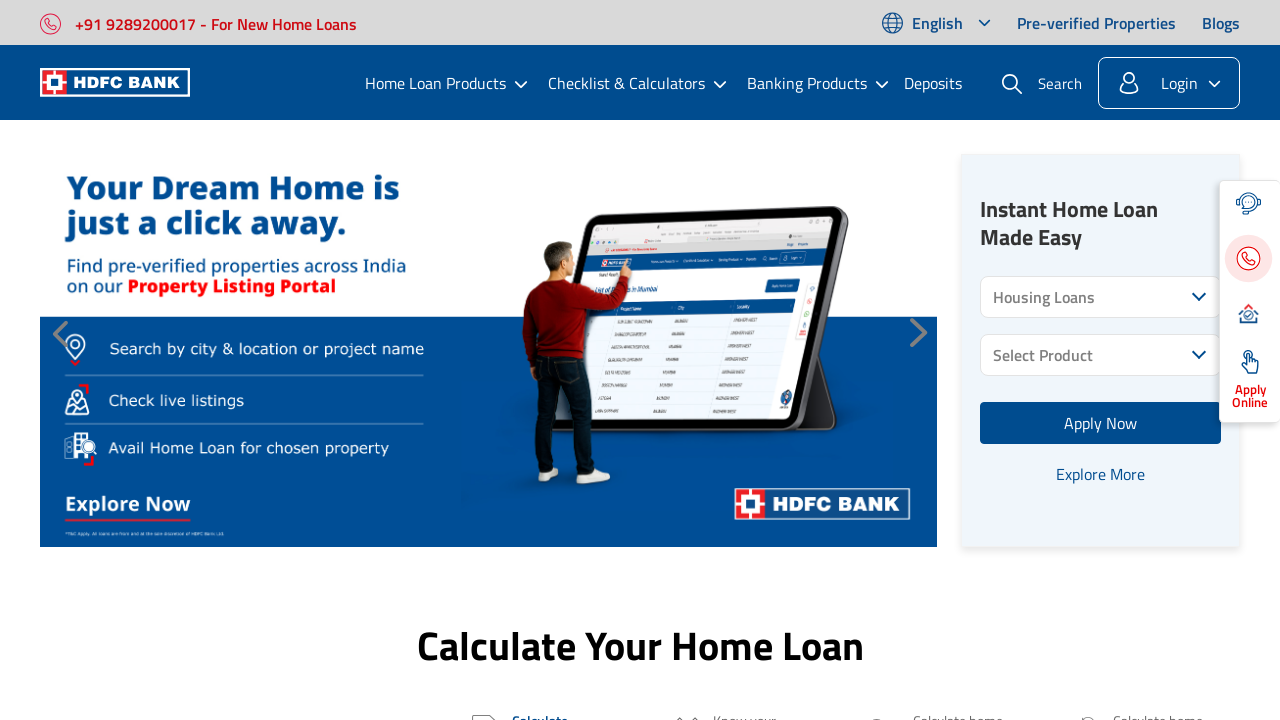